Tests a tags input component by verifying initial tags count, removing all tags, adding 10 new tags, and testing XSS script input handling.

Starting URL: https://qaplayground.dev/apps/tags-input-box/

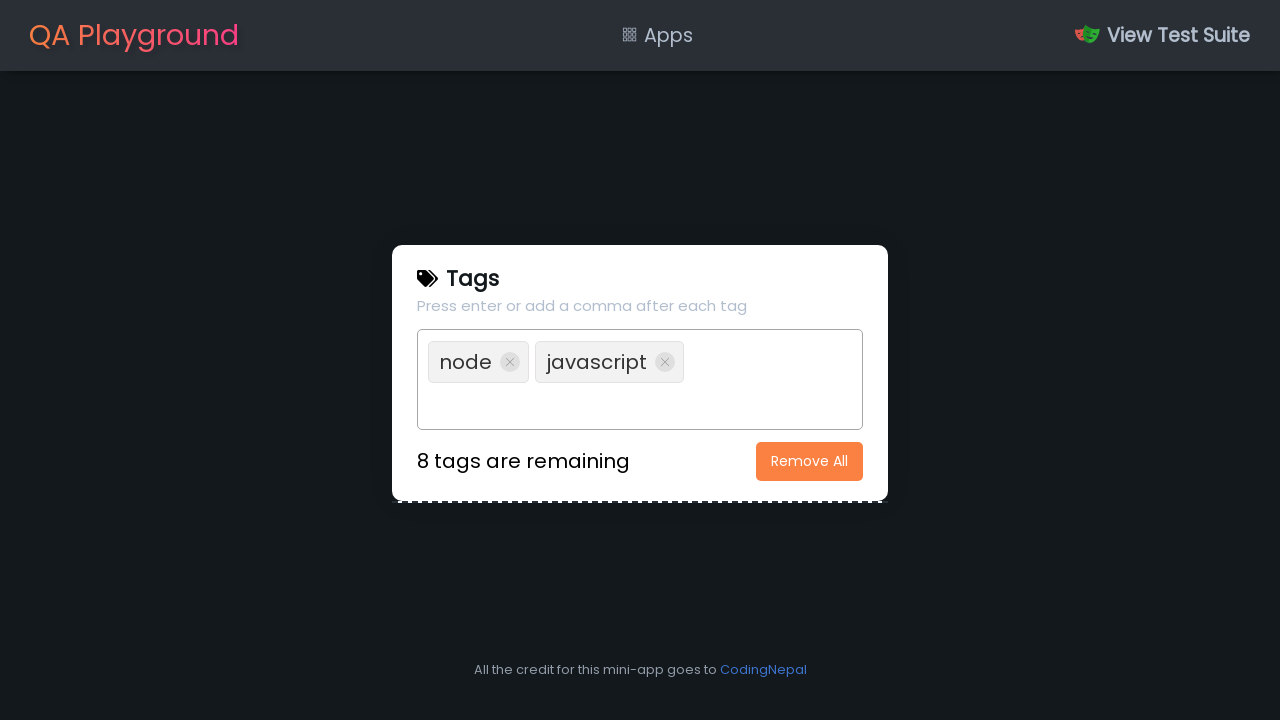

Waited for tags component to load
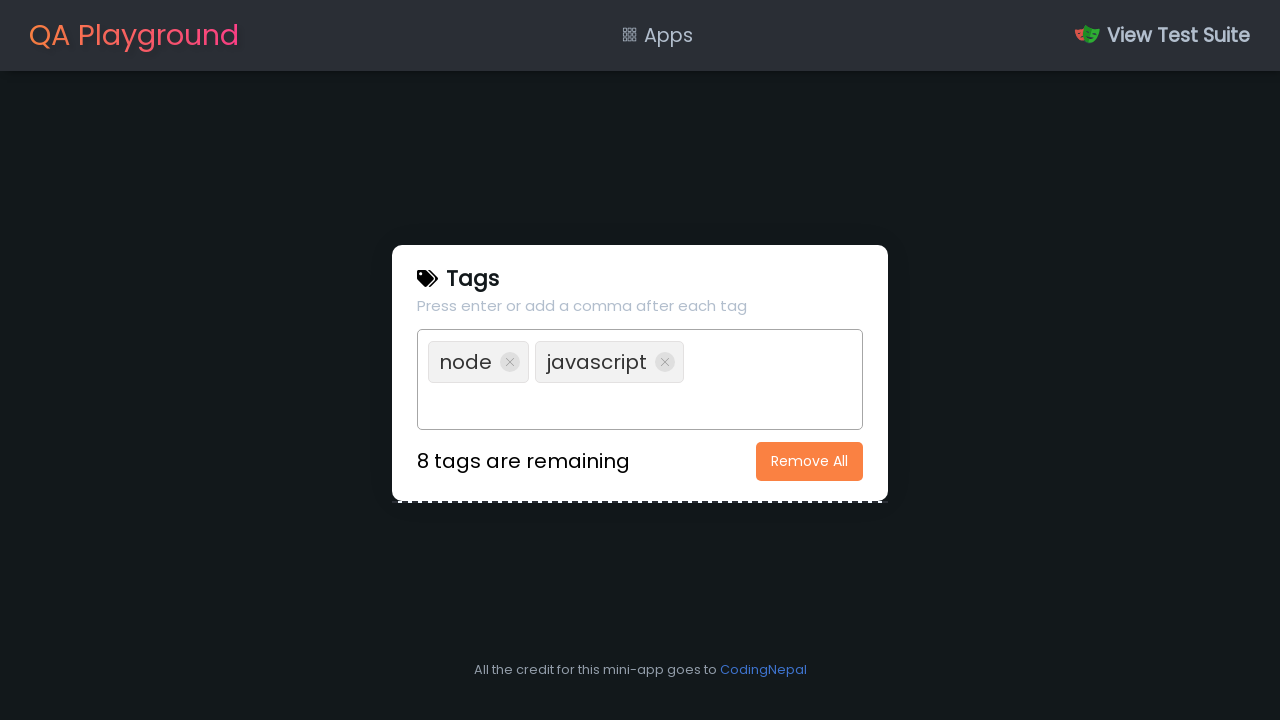

Retrieved initial tags count: 2
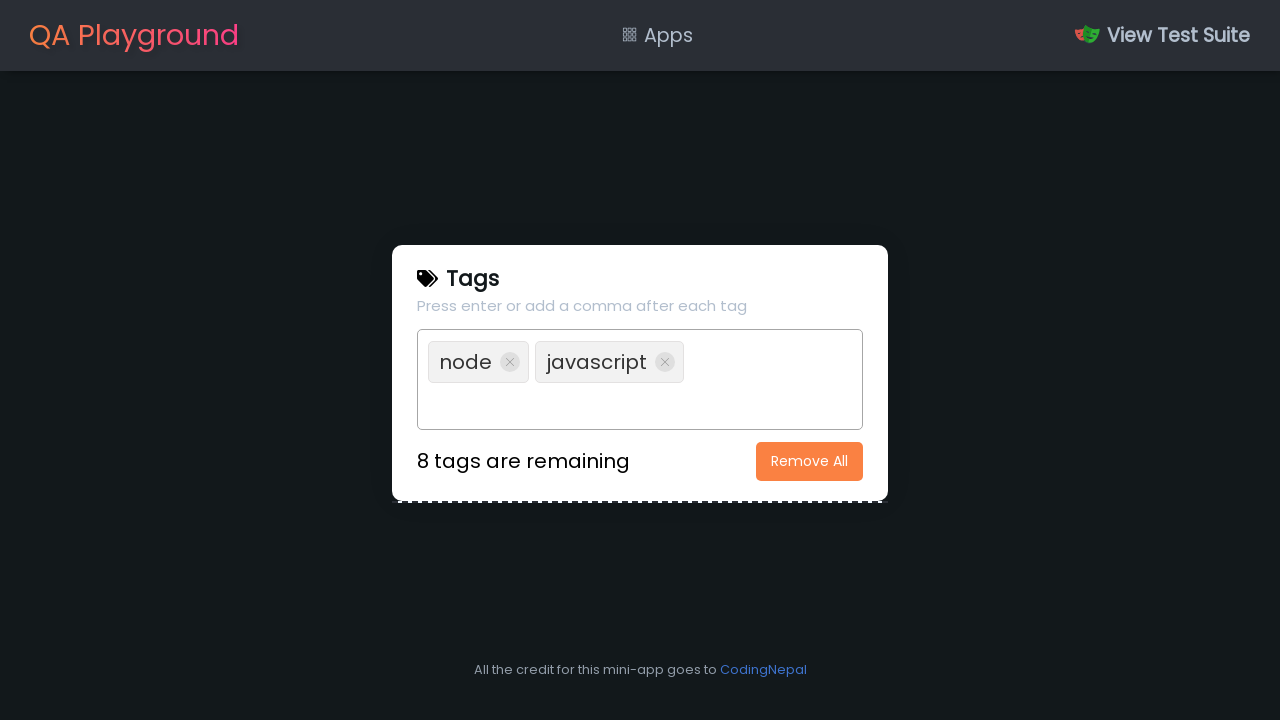

Clicked remove all button at (810, 461) on button
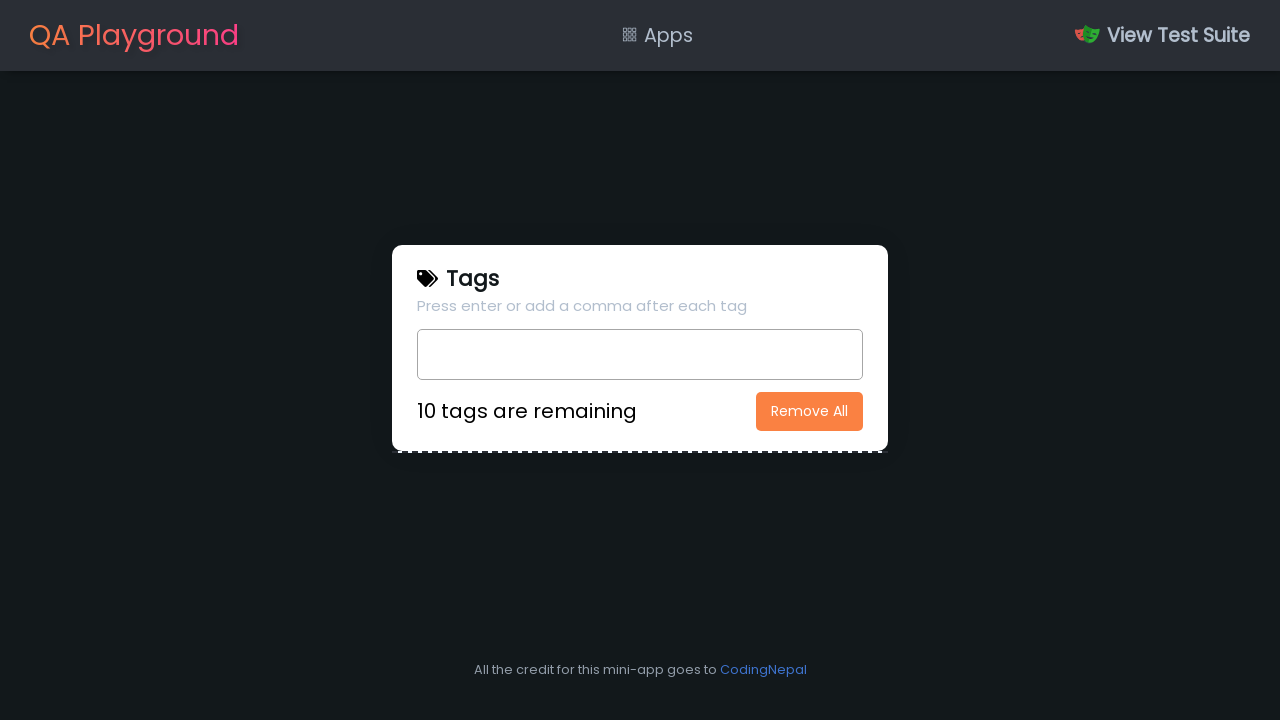

Waited for tags removal to complete
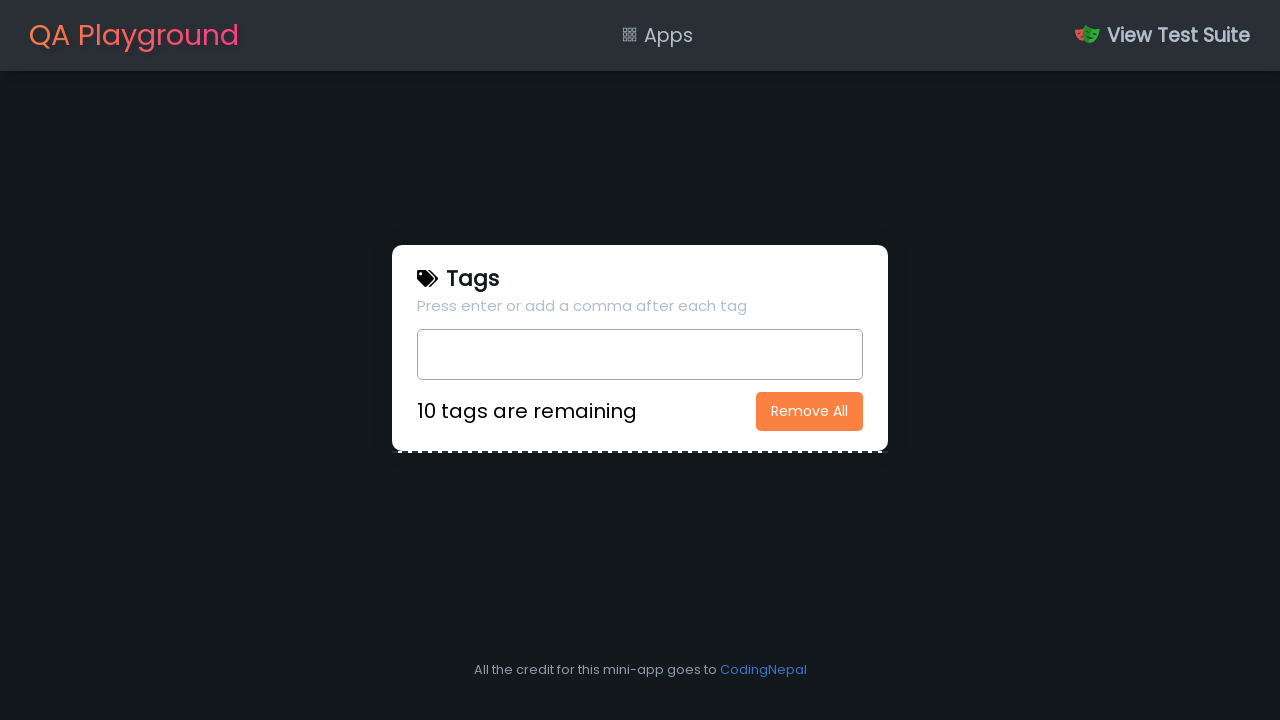

Filled input field with tag 'Automation1' on input
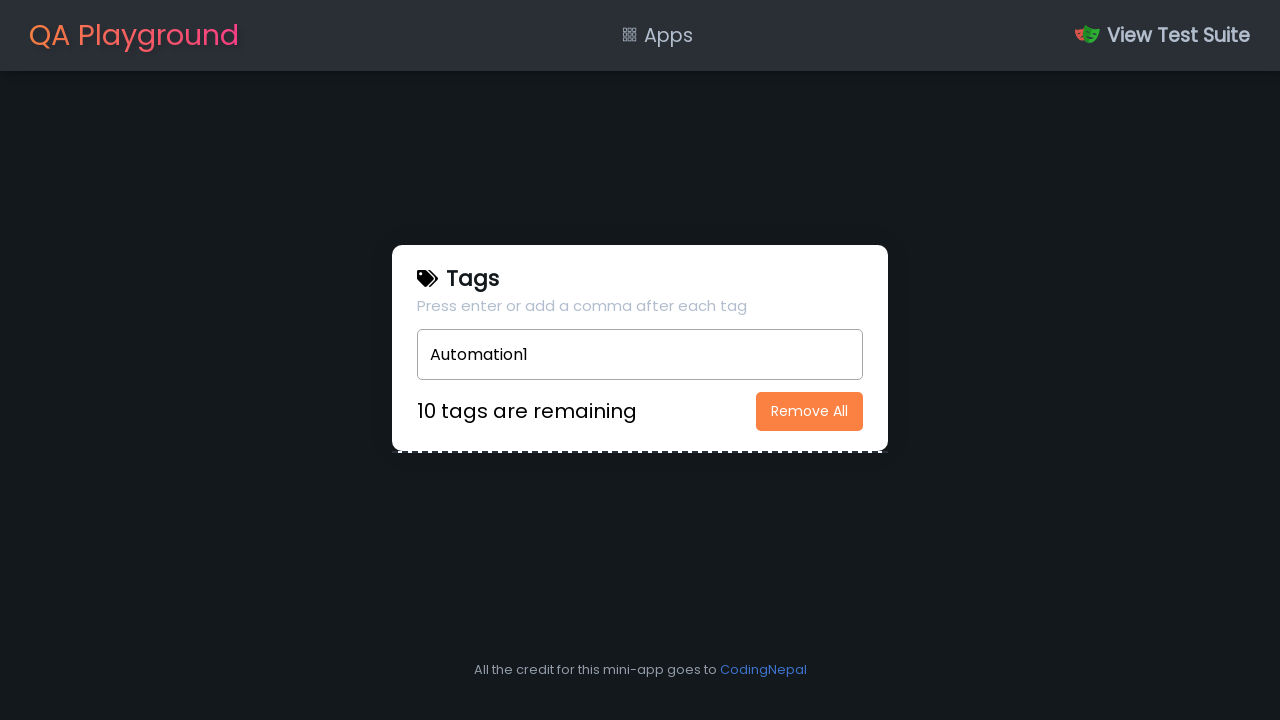

Pressed Enter to add tag 'Automation1' on input
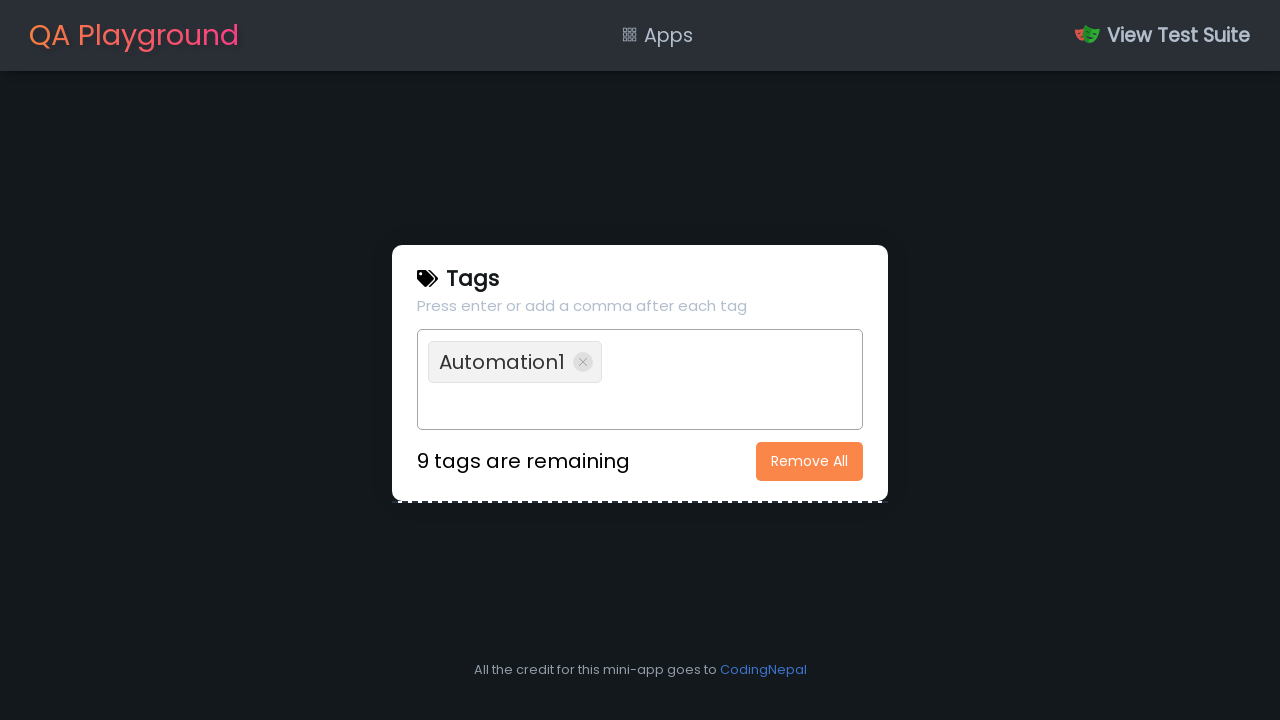

Filled input field with tag 'Automation2' on input
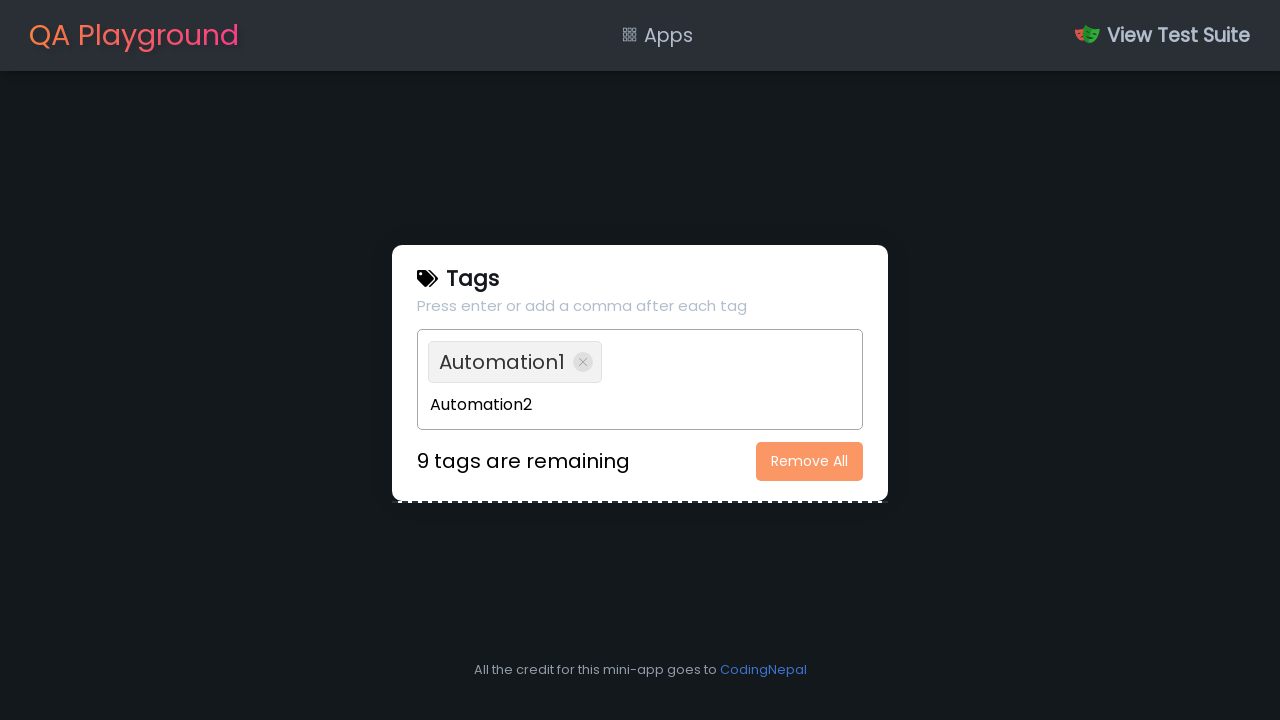

Pressed Enter to add tag 'Automation2' on input
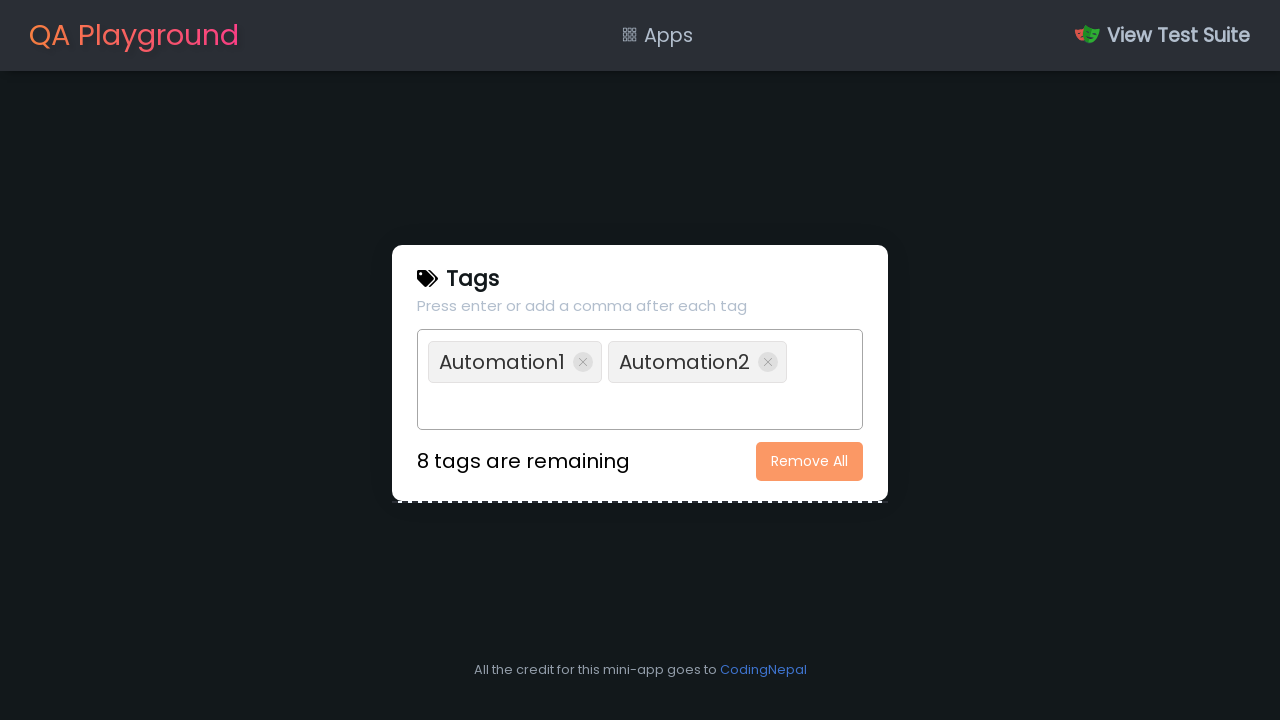

Filled input field with tag 'Automation3' on input
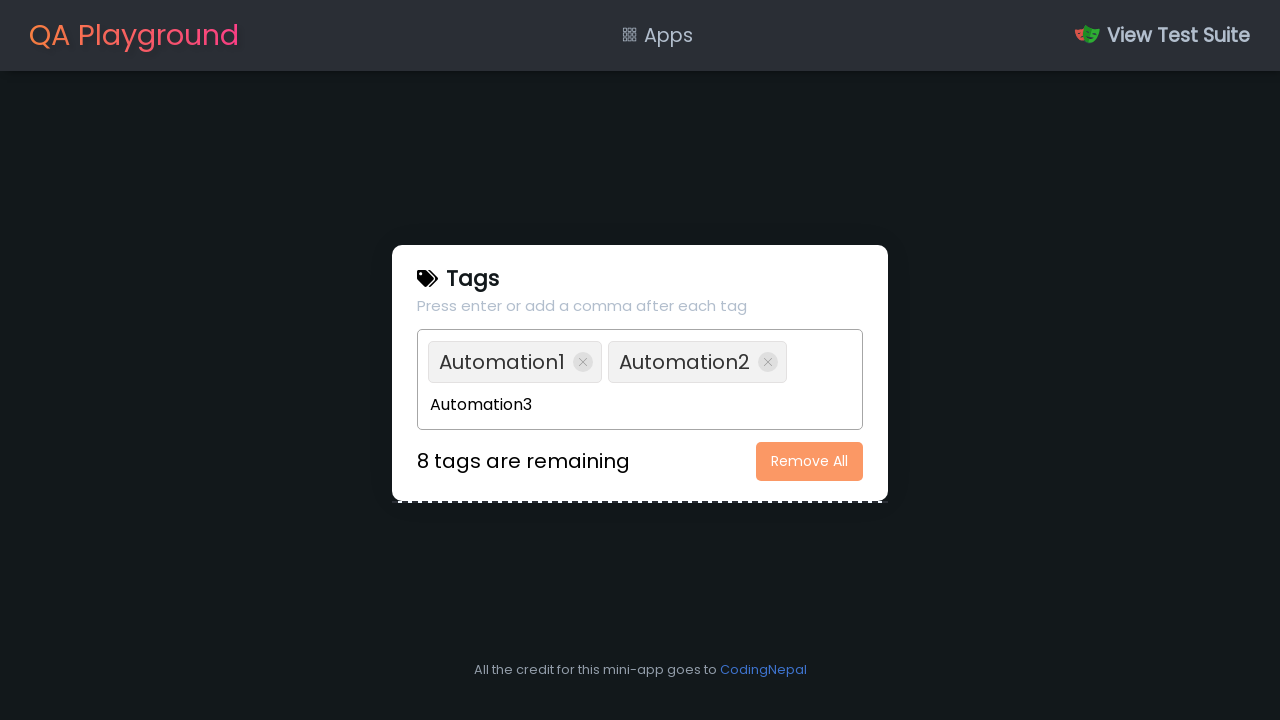

Pressed Enter to add tag 'Automation3' on input
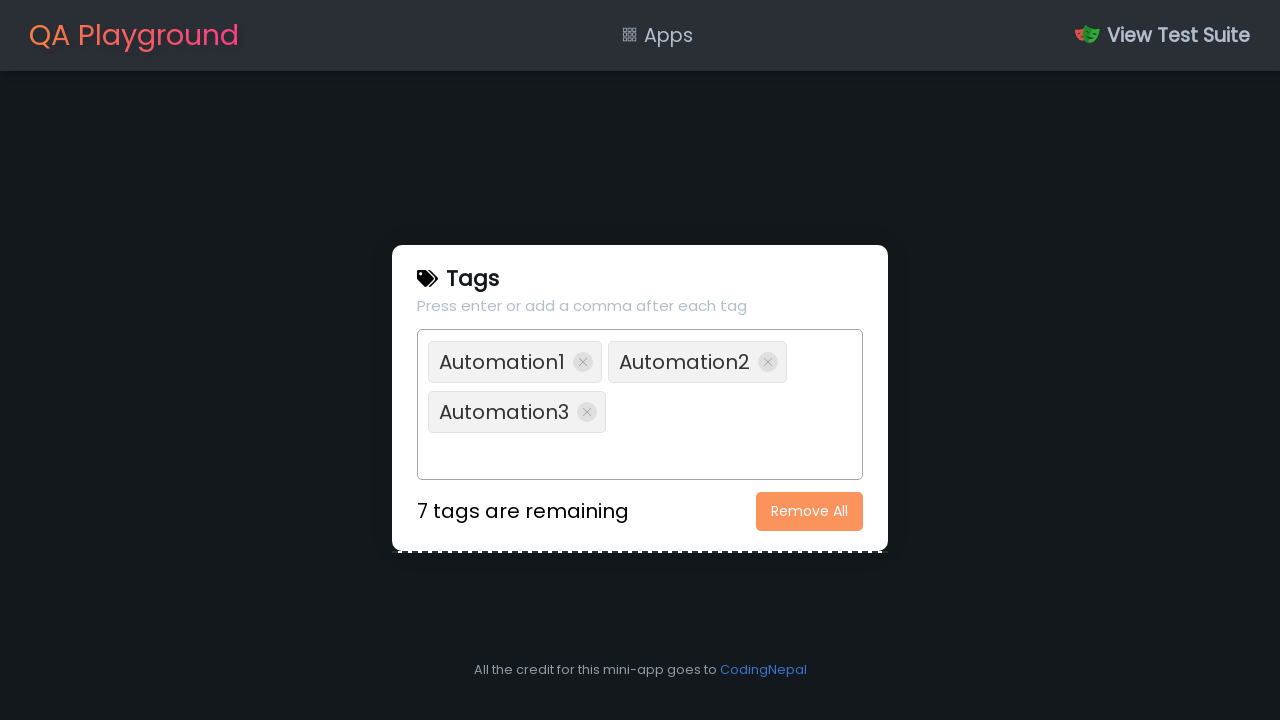

Filled input field with tag 'Automation4' on input
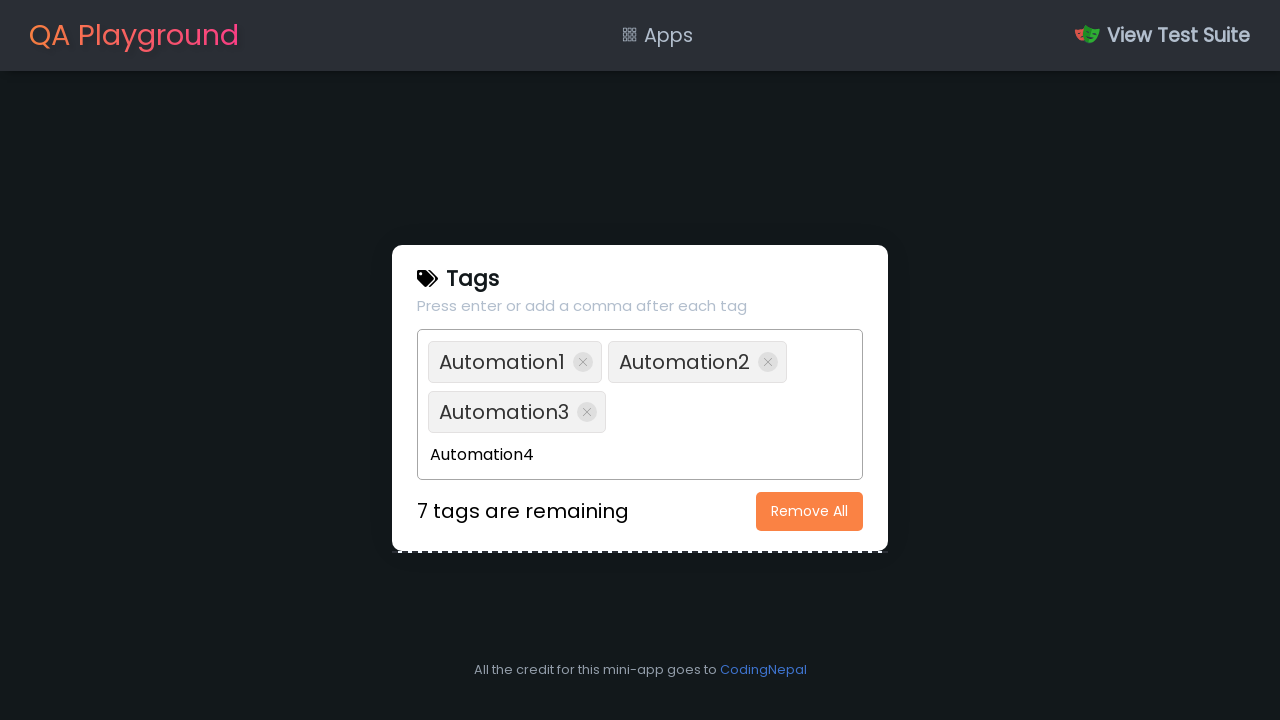

Pressed Enter to add tag 'Automation4' on input
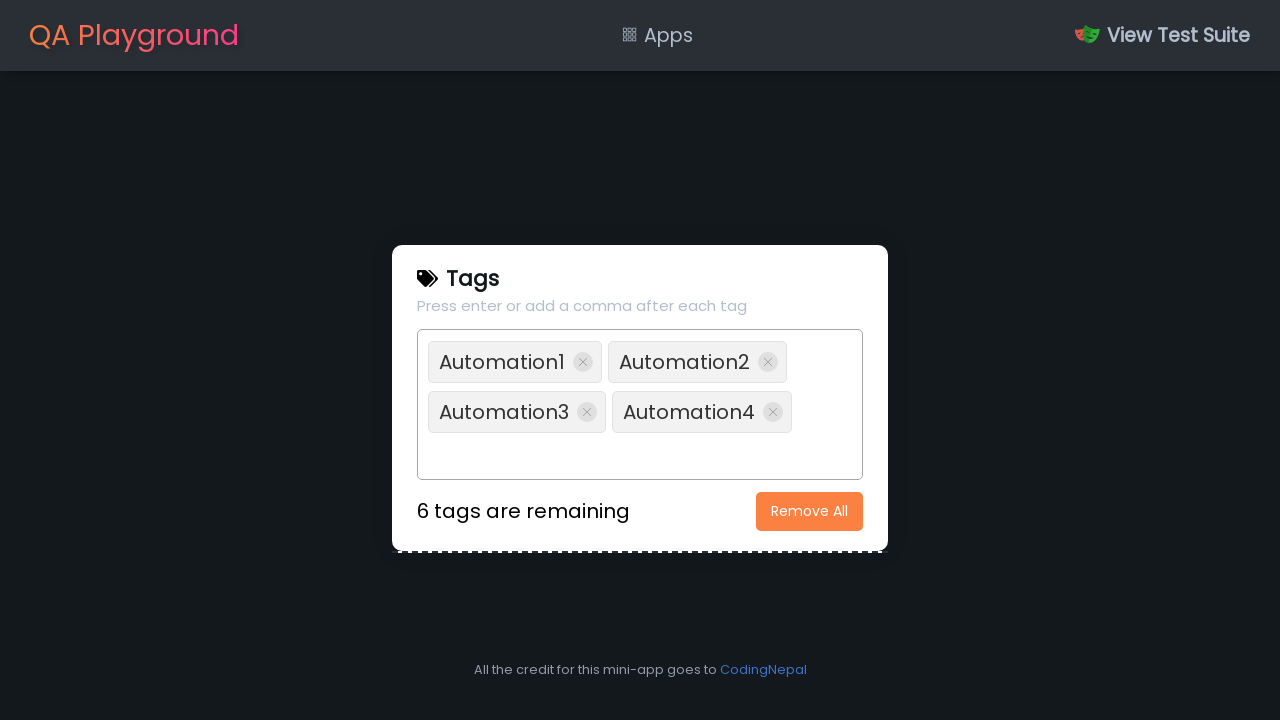

Filled input field with tag 'Automation5' on input
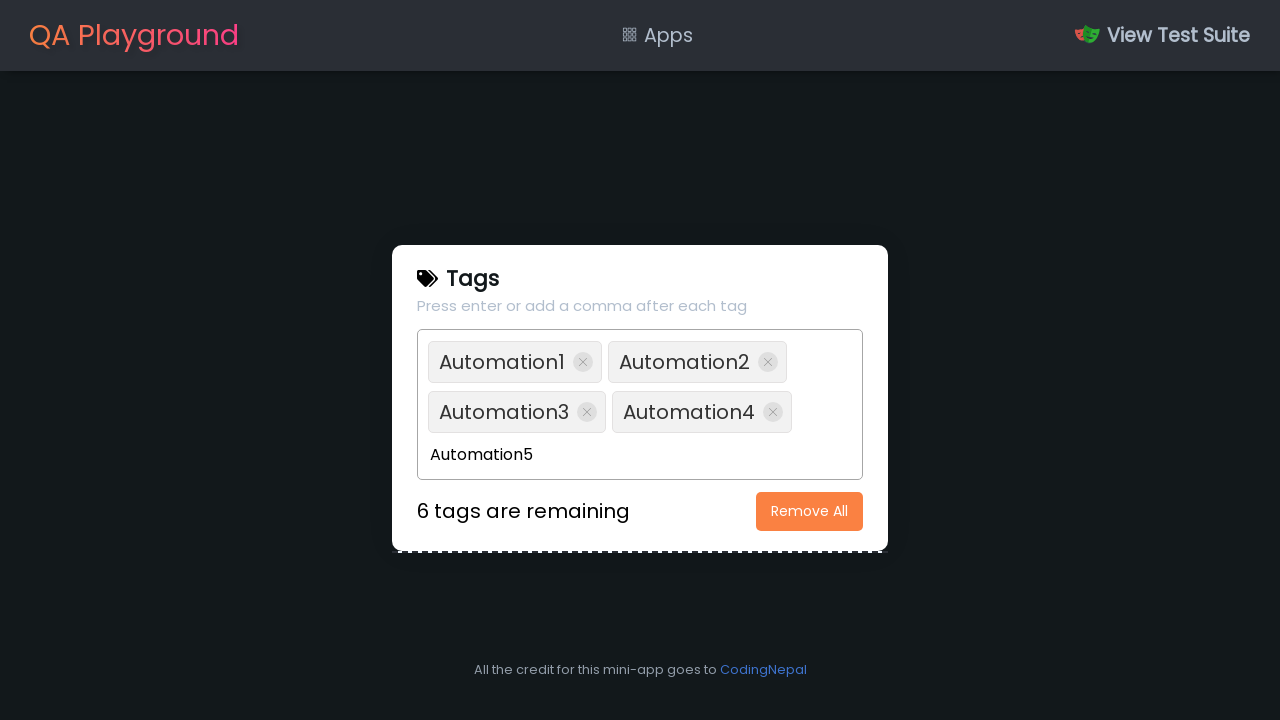

Pressed Enter to add tag 'Automation5' on input
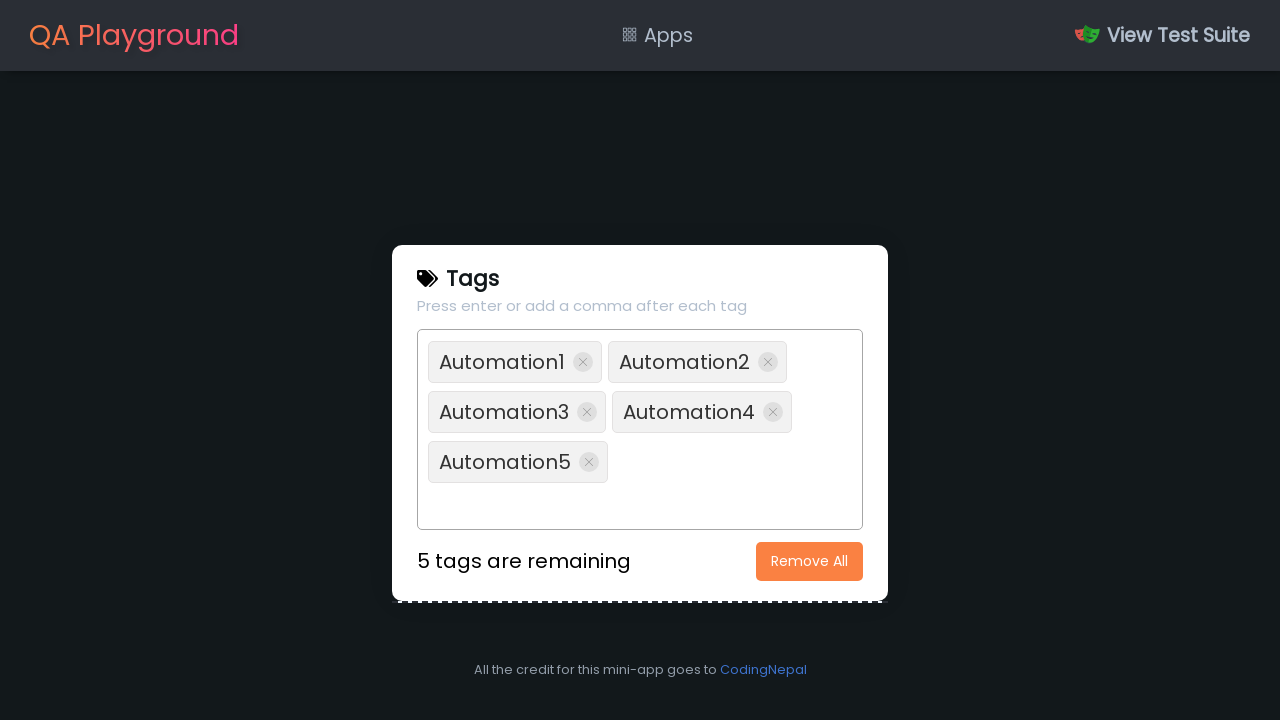

Filled input field with tag 'Automation6' on input
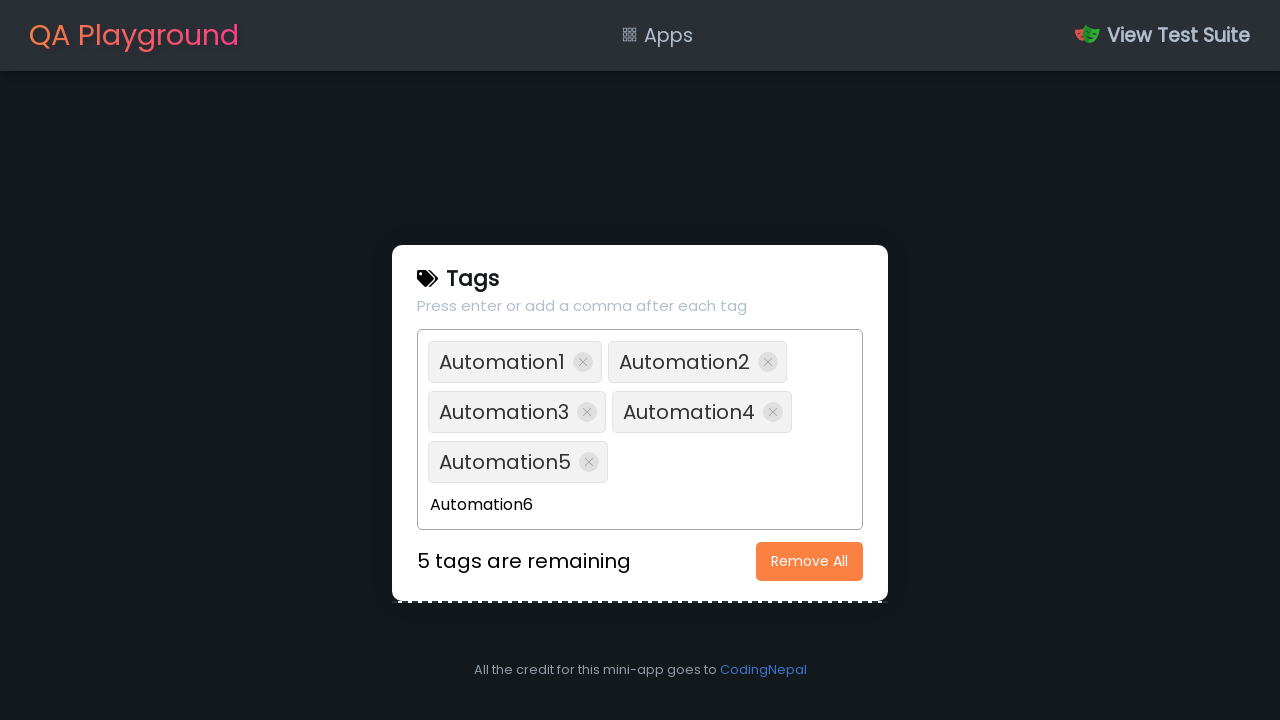

Pressed Enter to add tag 'Automation6' on input
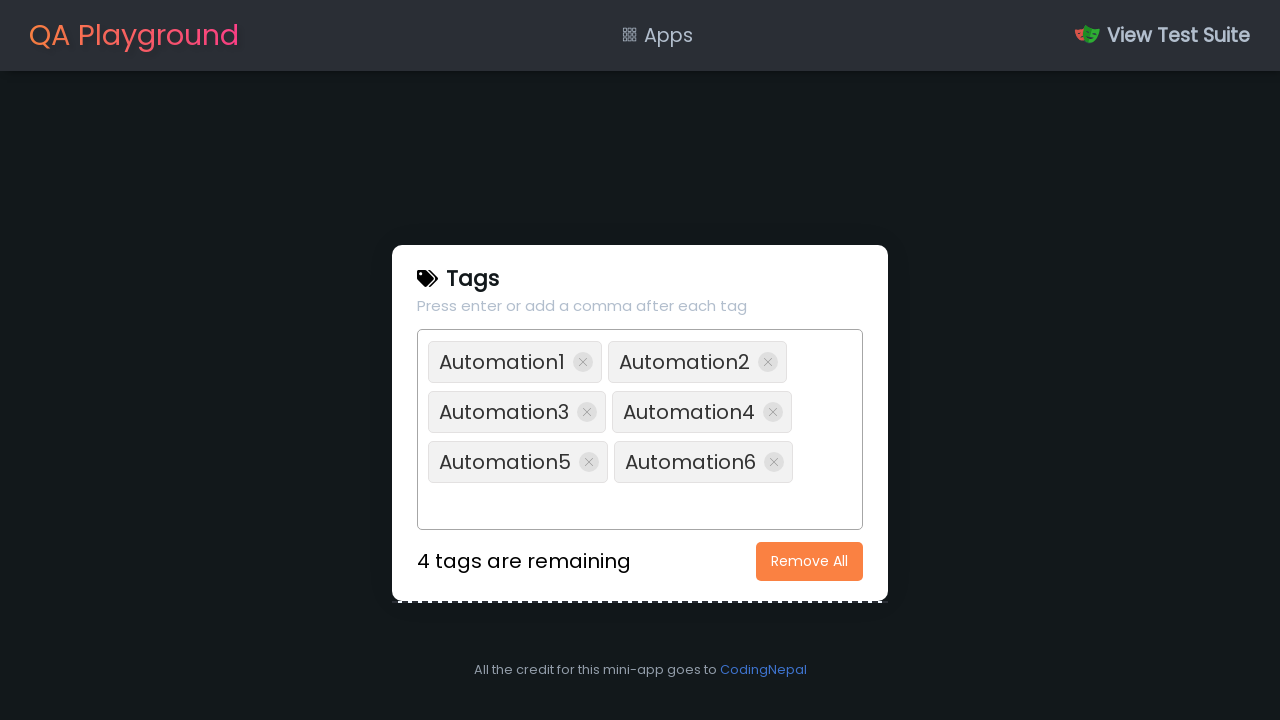

Filled input field with tag 'Automation7' on input
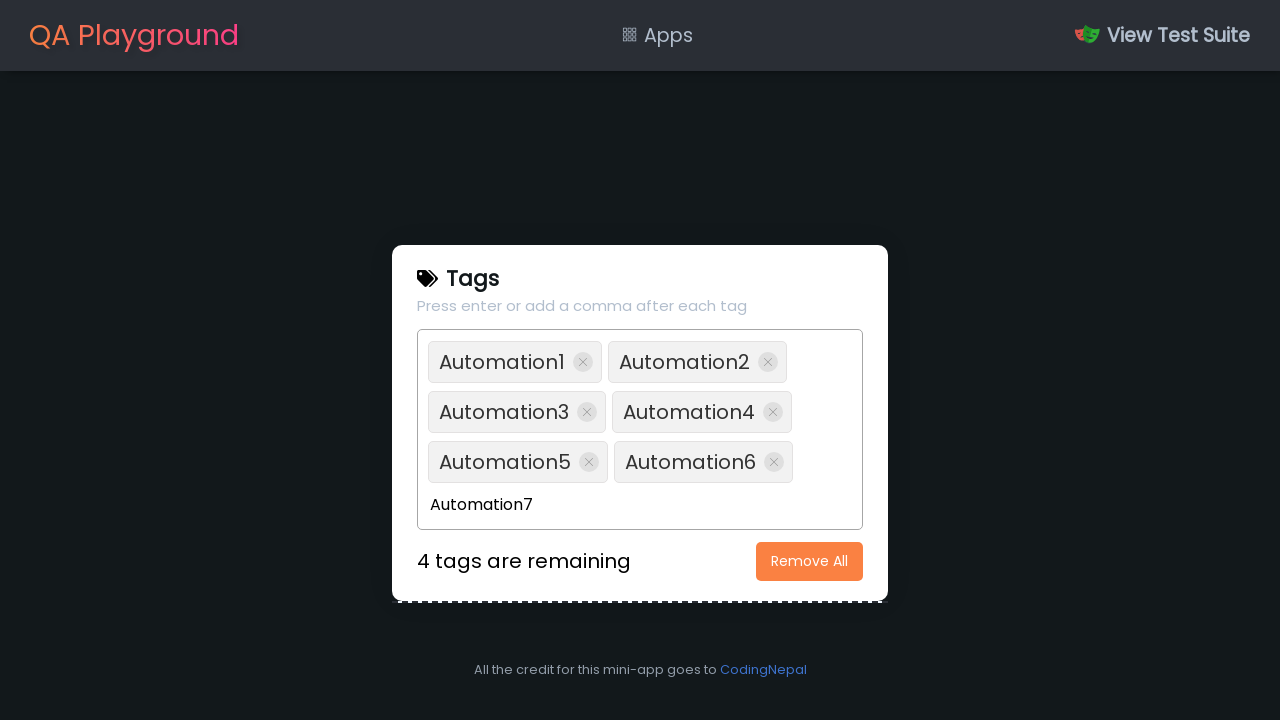

Pressed Enter to add tag 'Automation7' on input
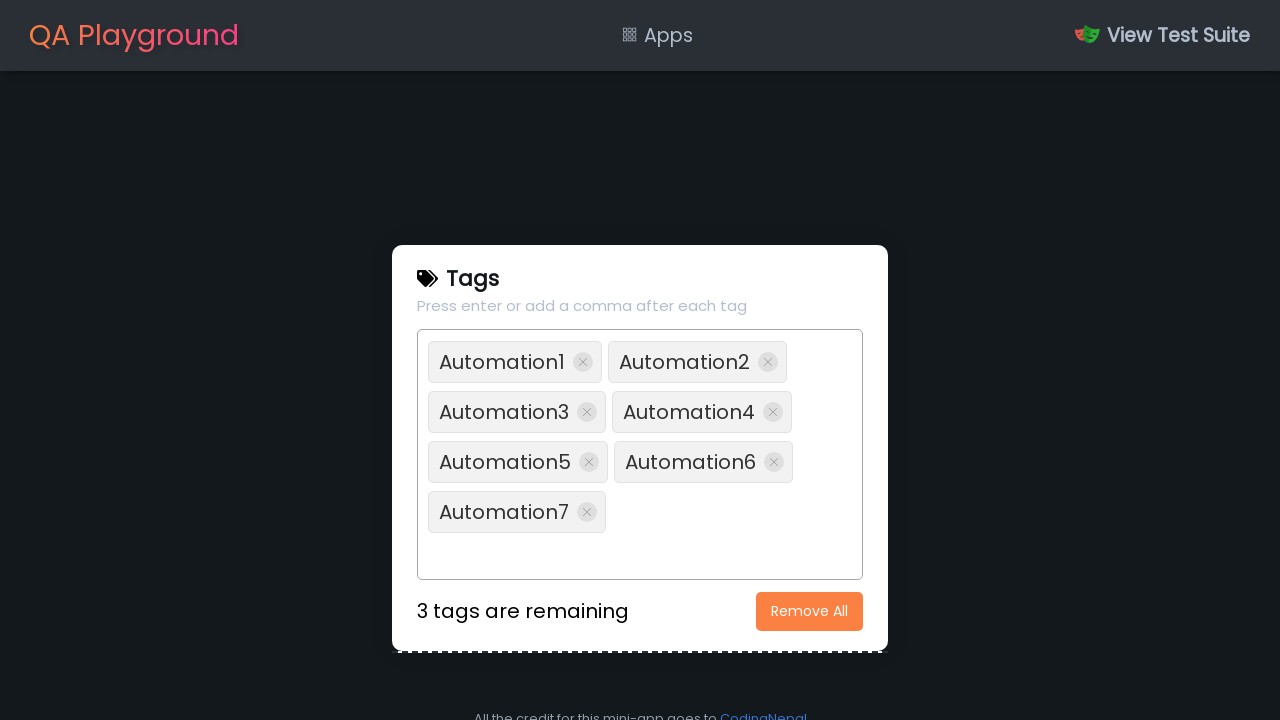

Filled input field with tag 'Automation8' on input
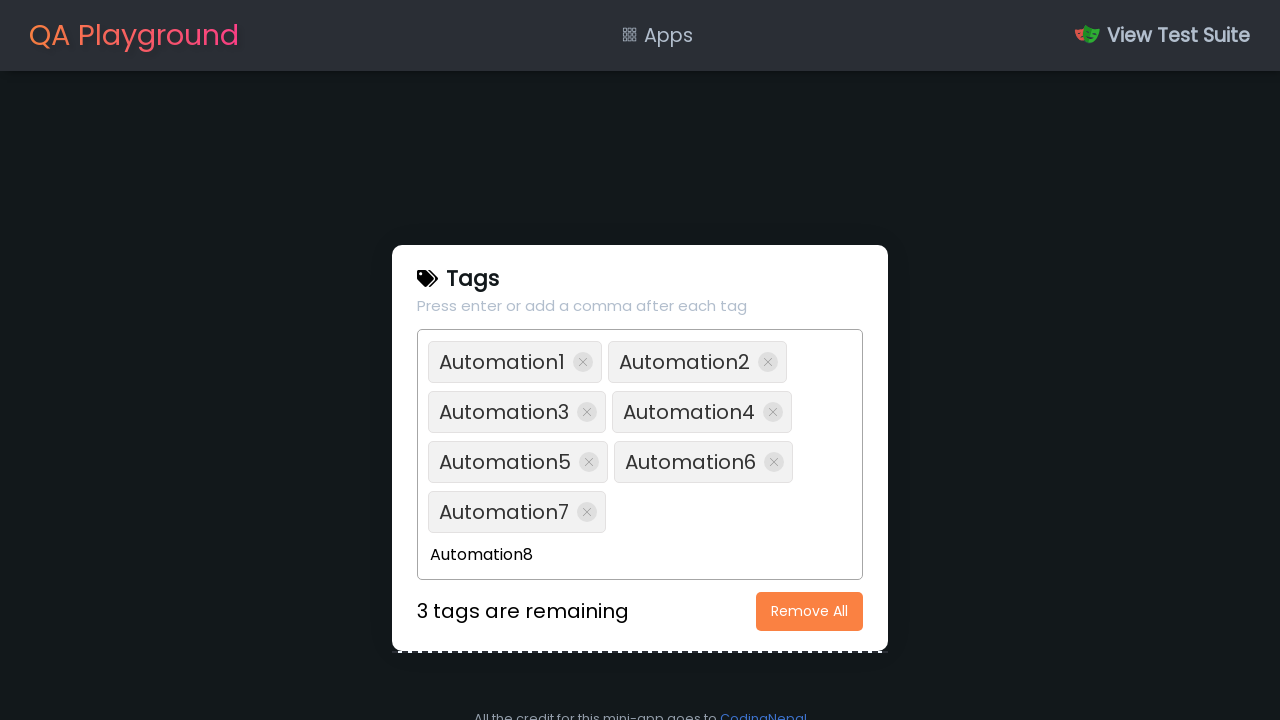

Pressed Enter to add tag 'Automation8' on input
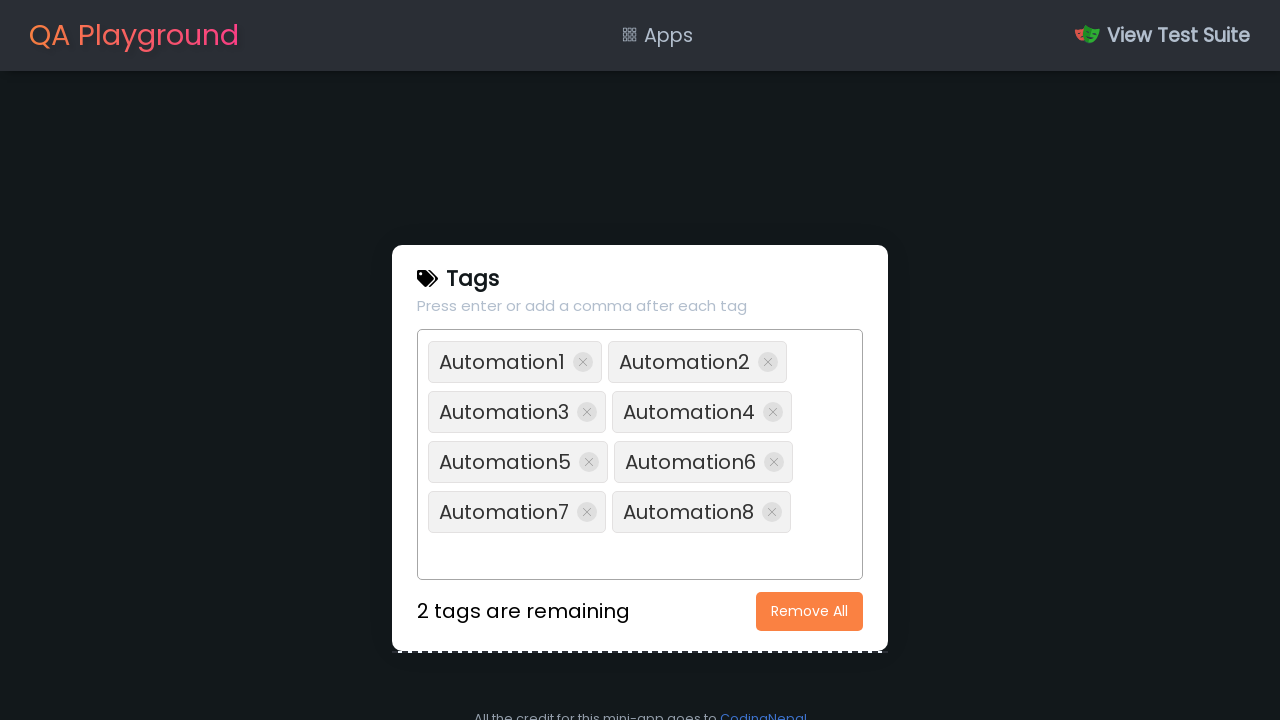

Filled input field with tag 'Automation9' on input
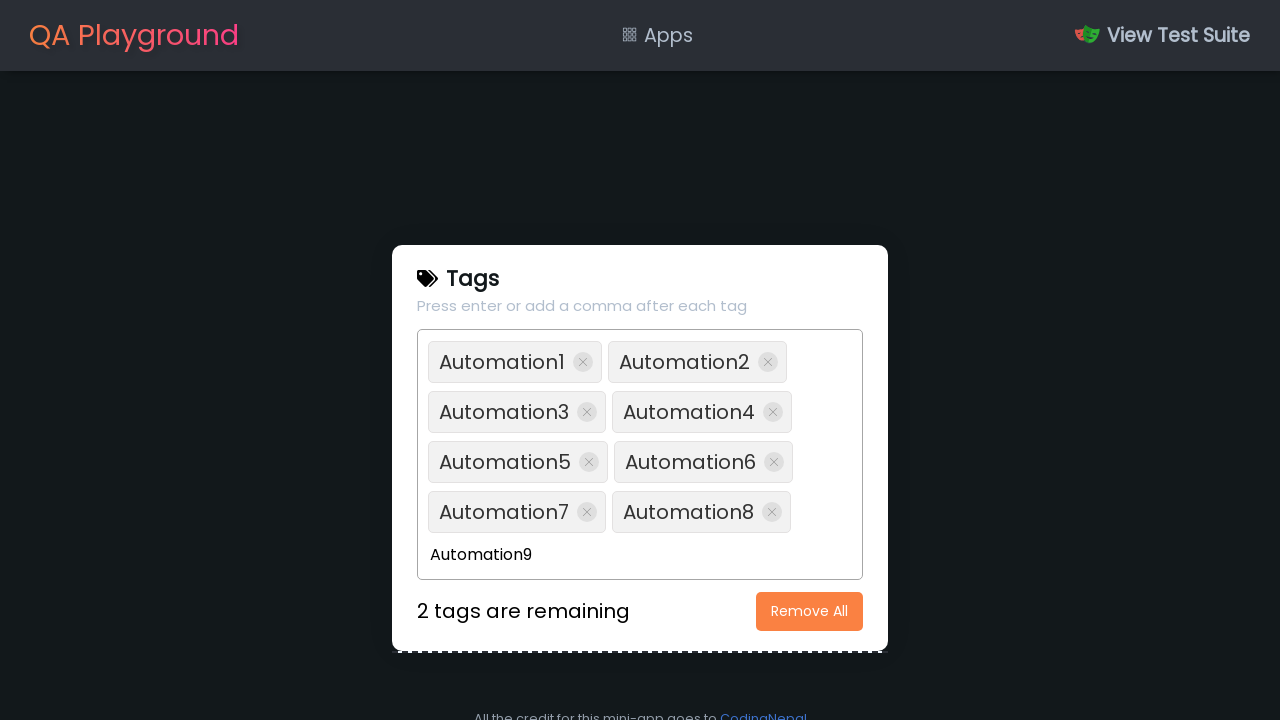

Pressed Enter to add tag 'Automation9' on input
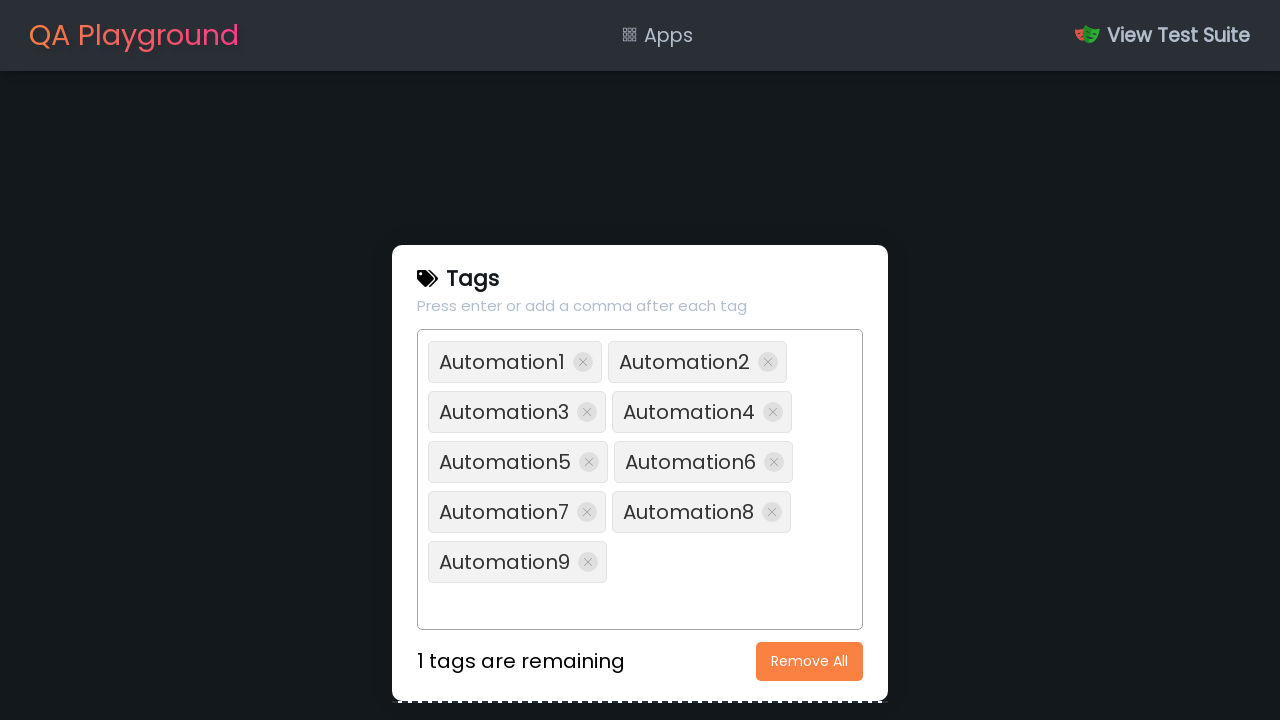

Filled input field with tag 'Automation10' on input
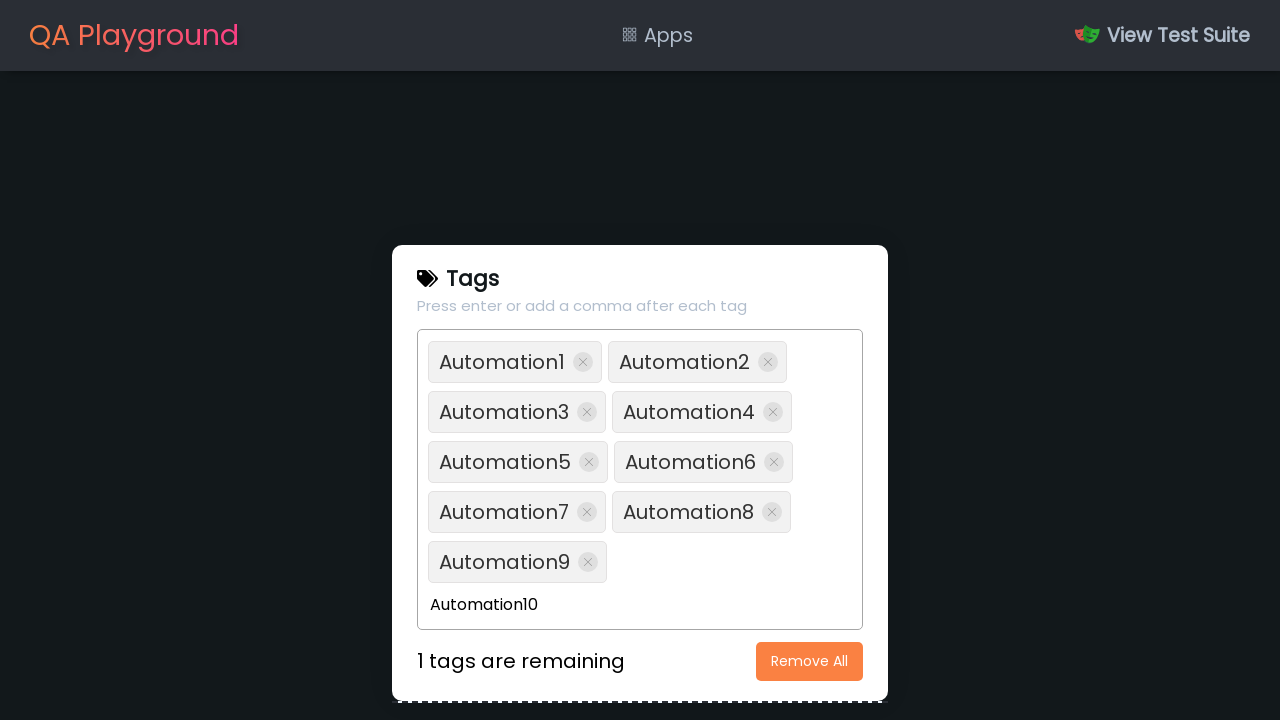

Pressed Enter to add tag 'Automation10' on input
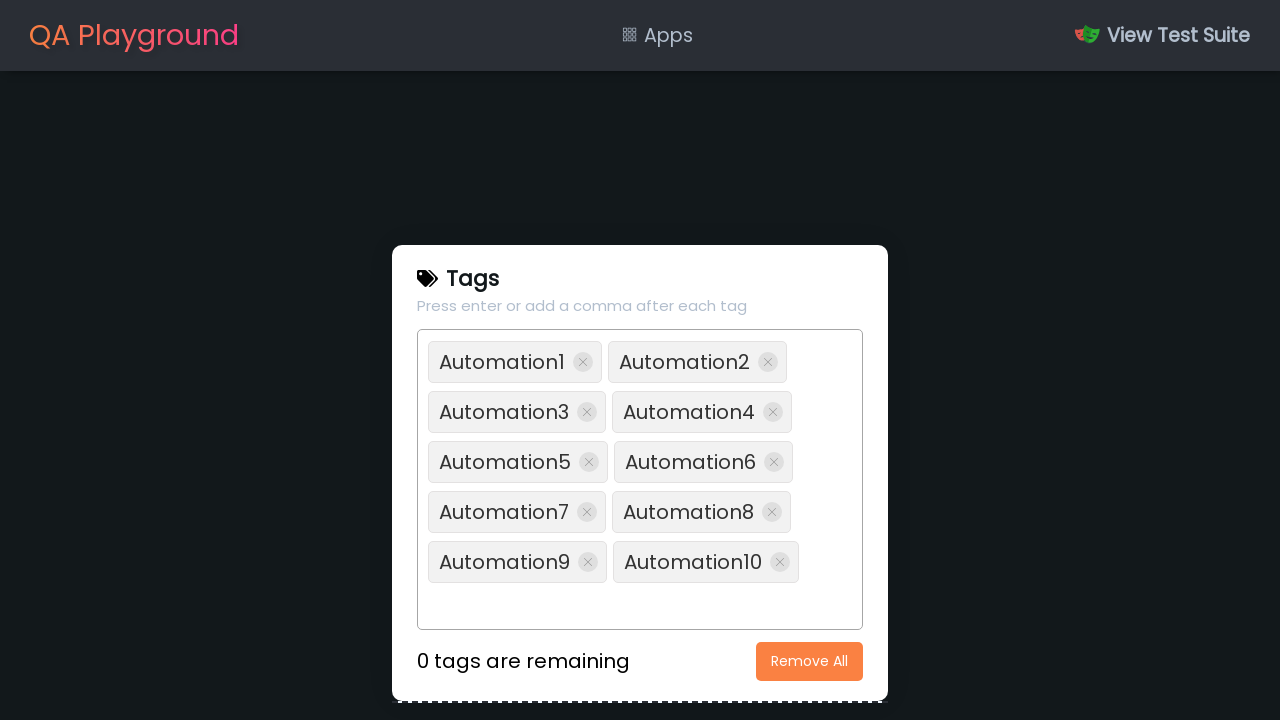

Waited for all tags to be added
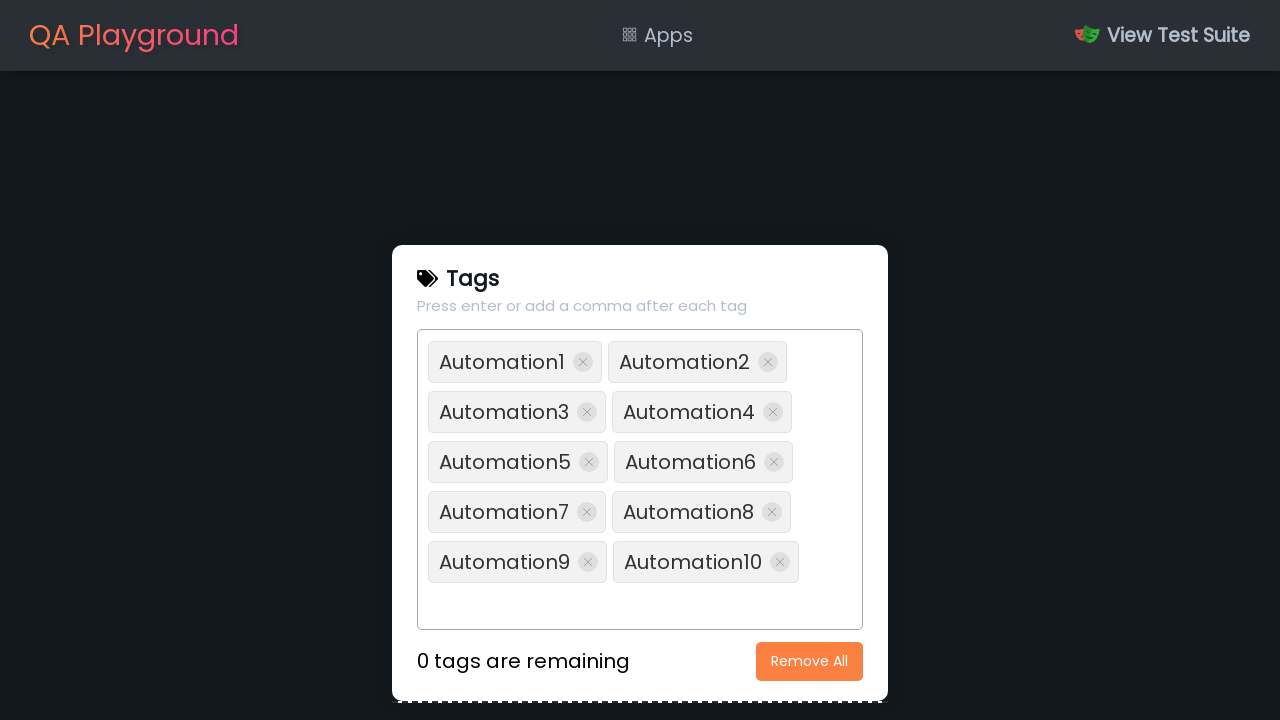

Verified 10 tags were added: 10
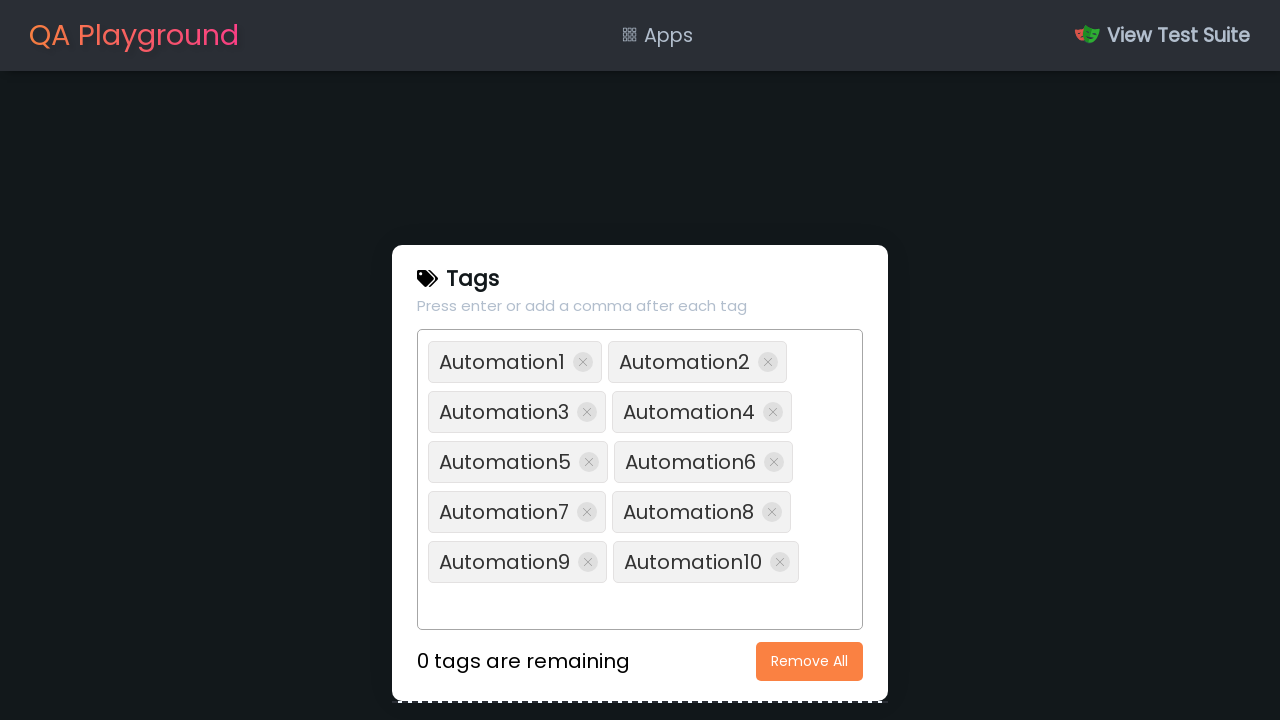

Clicked remove all button to clear tags at (810, 661) on button
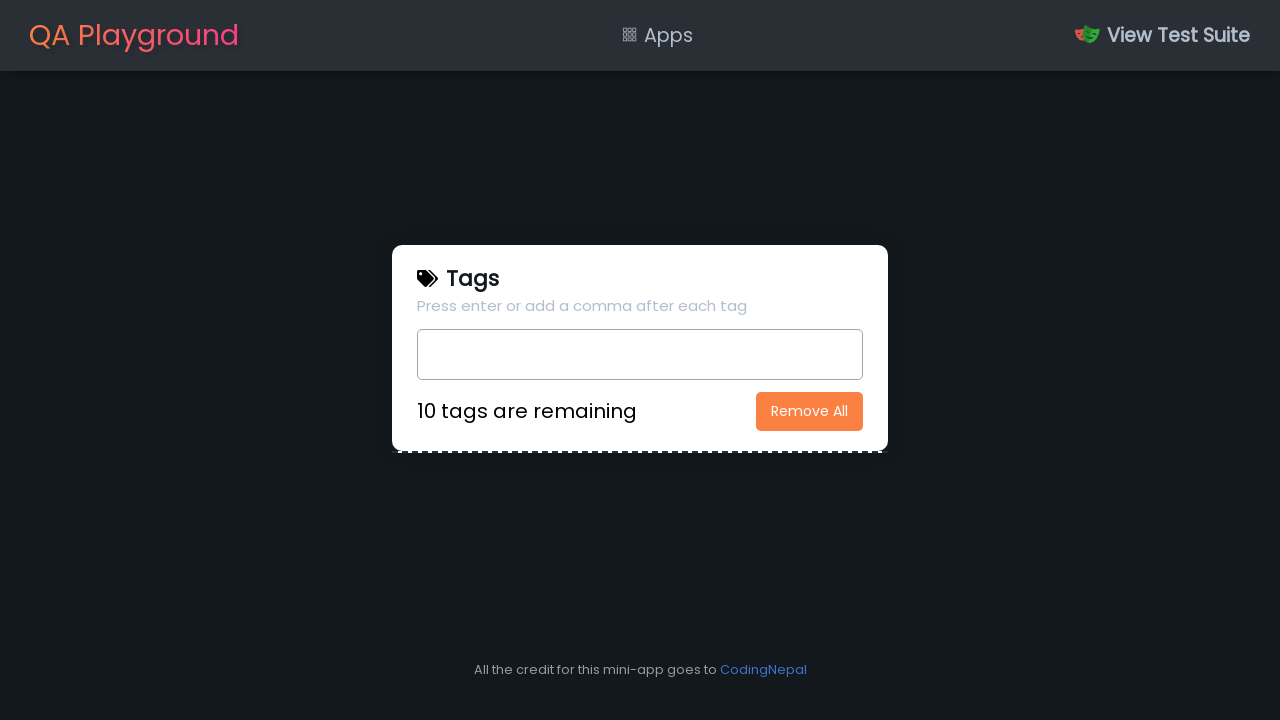

Waited for tags removal to complete
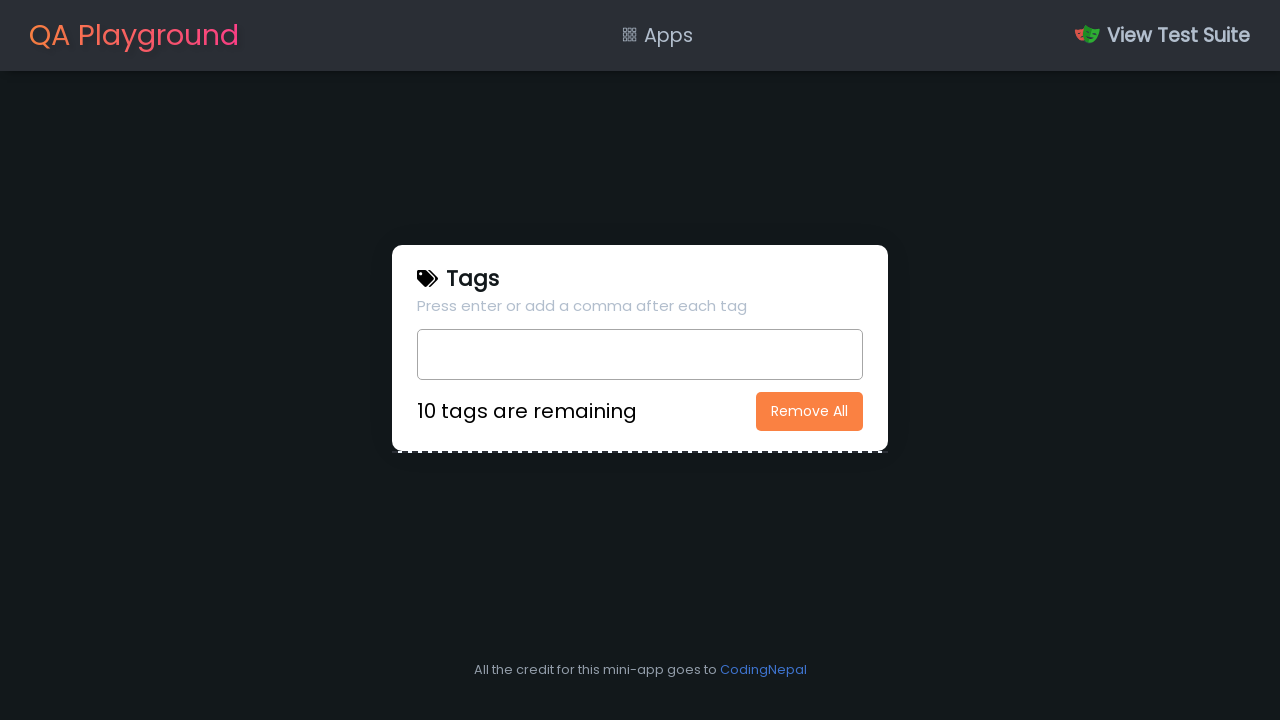

Filled input field with XSS script tag on input
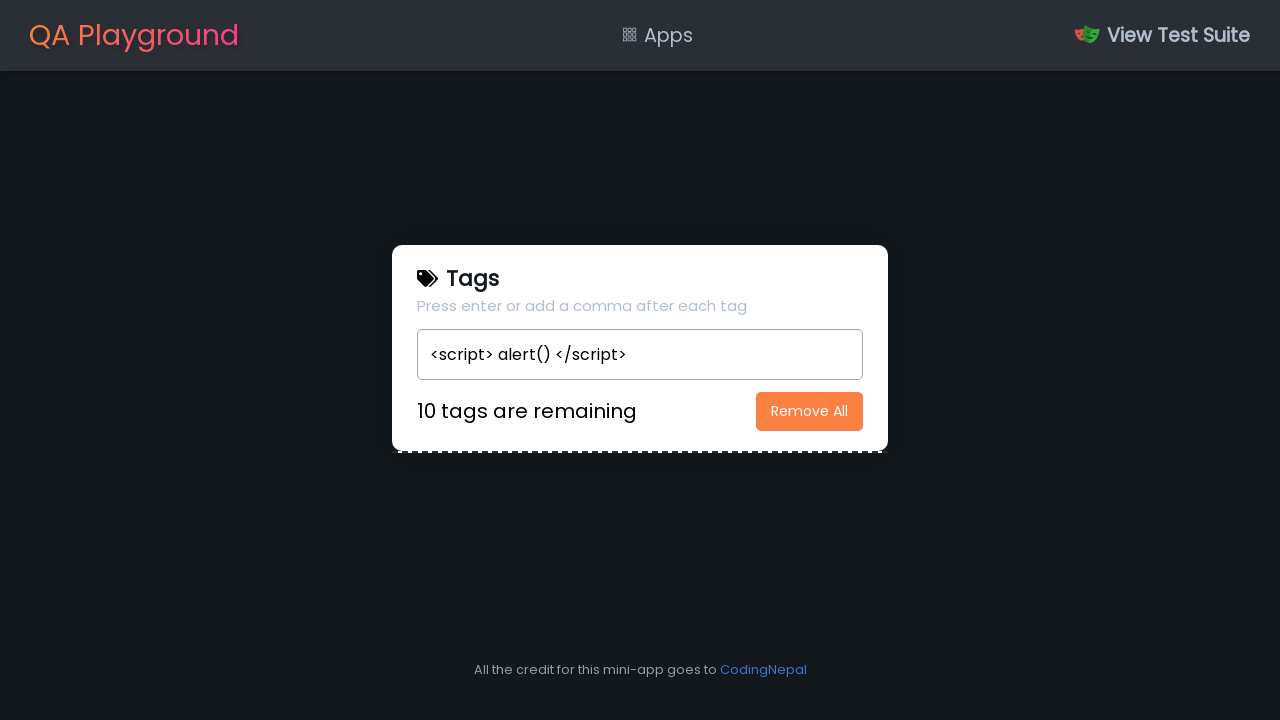

Pressed Enter to add XSS script tag on input
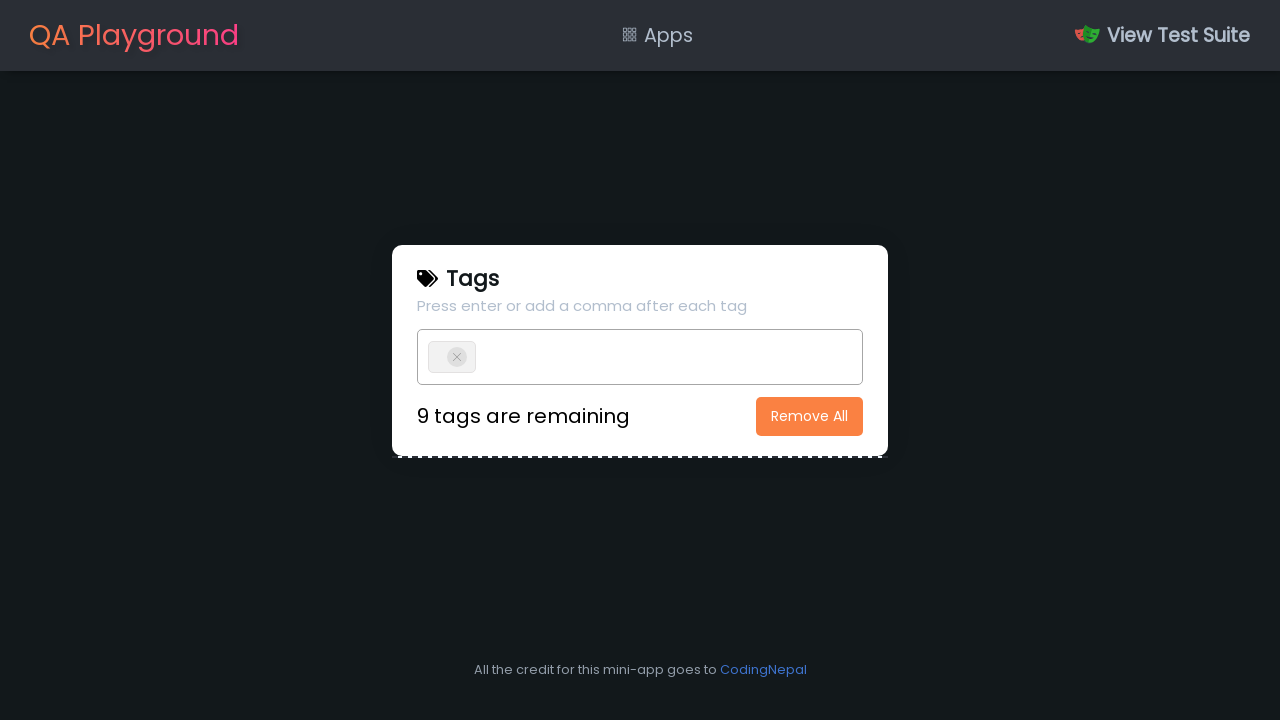

Waited for XSS tag to be processed
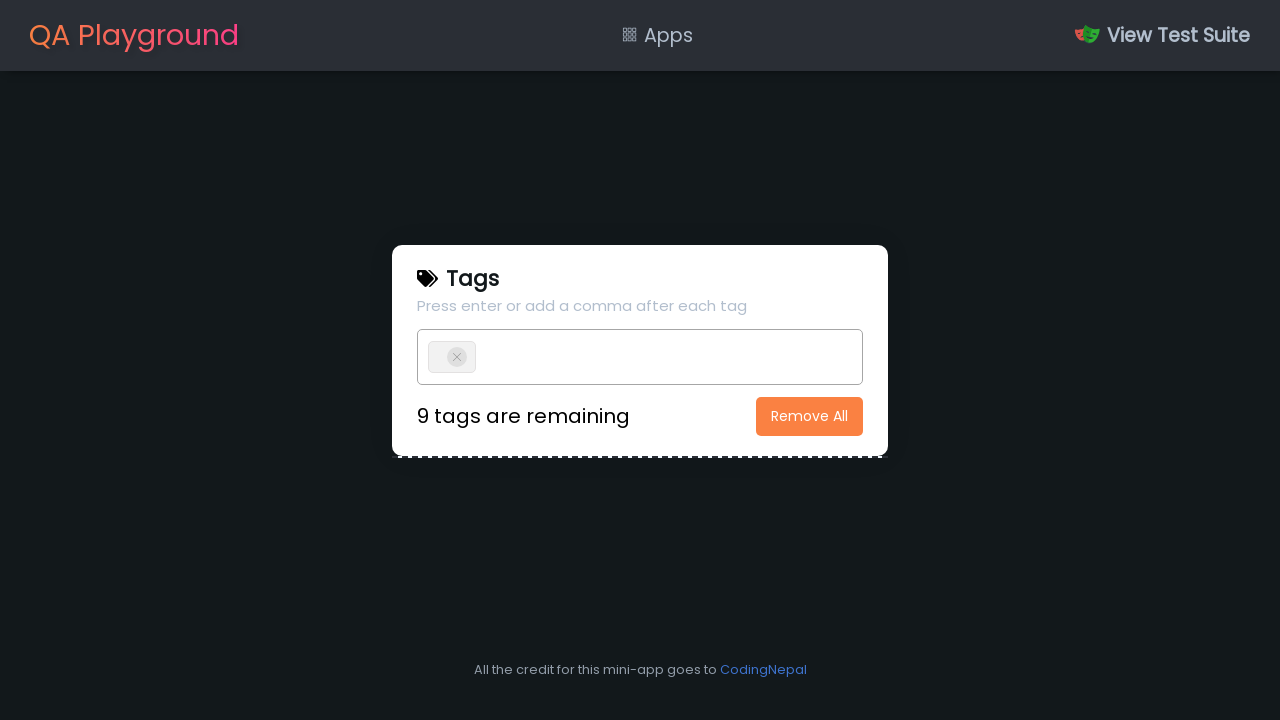

Verified XSS tag handling: final tags count 1
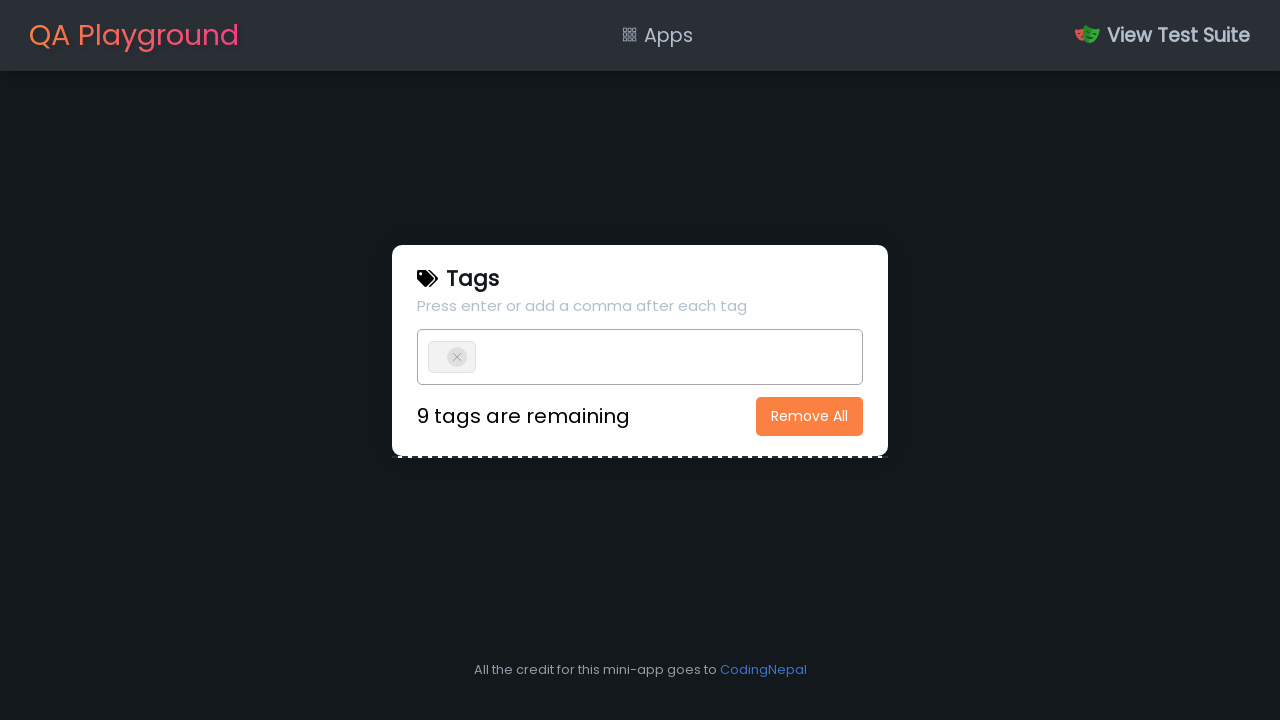

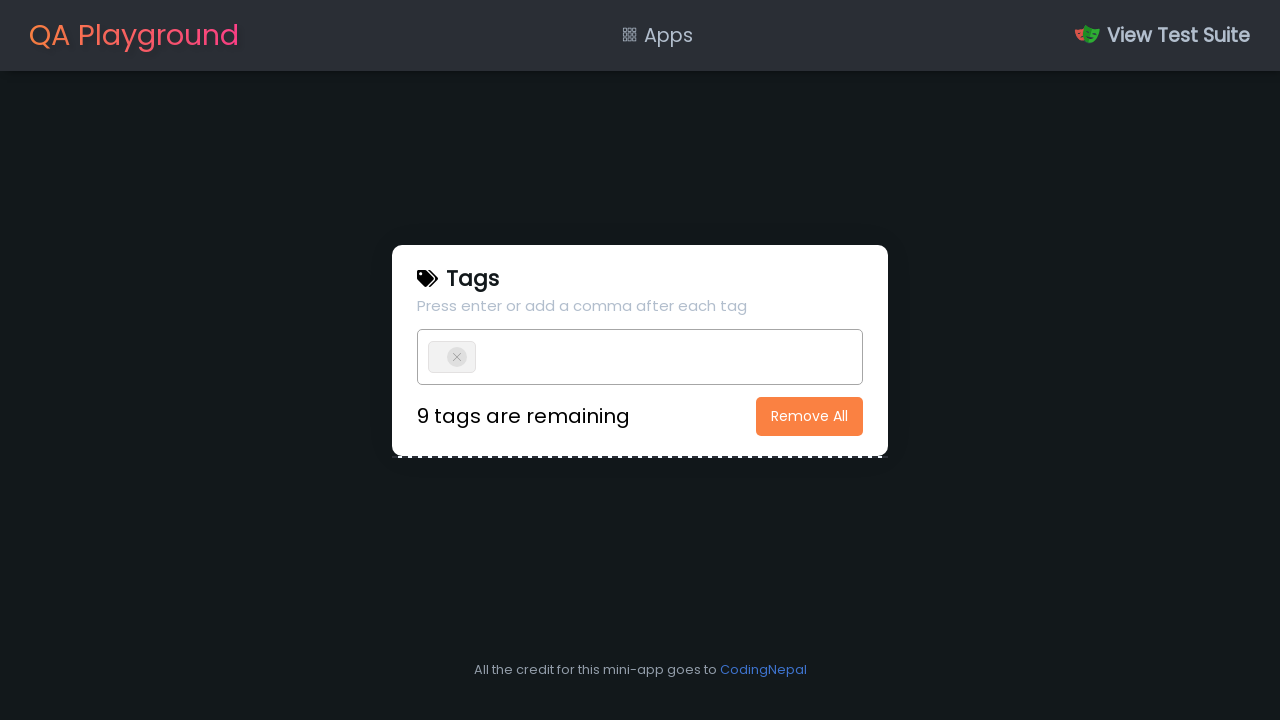